Tests JavaScript alert prompt functionality by navigating to the alerts page, triggering a JS prompt, entering text, and verifying the result is displayed correctly

Starting URL: https://the-internet.herokuapp.com/

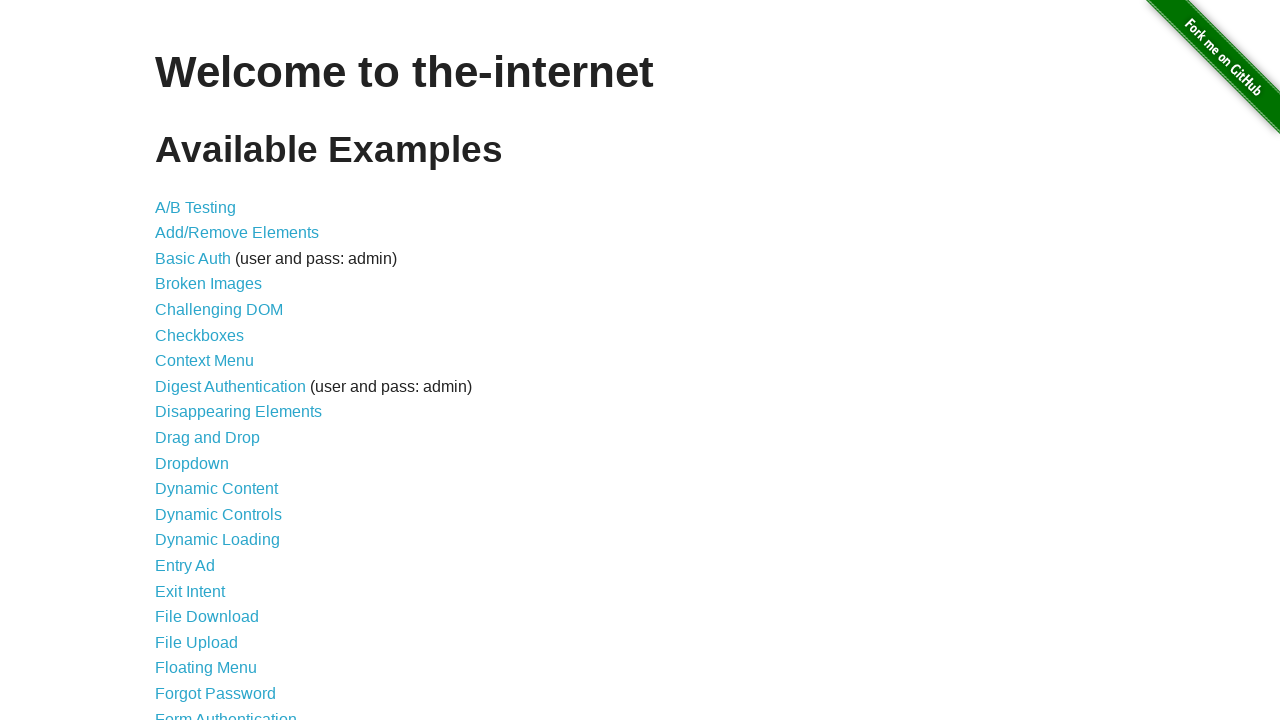

Clicked on JavaScript Alerts link at (214, 361) on xpath=//li//child::a[text()='JavaScript Alerts']
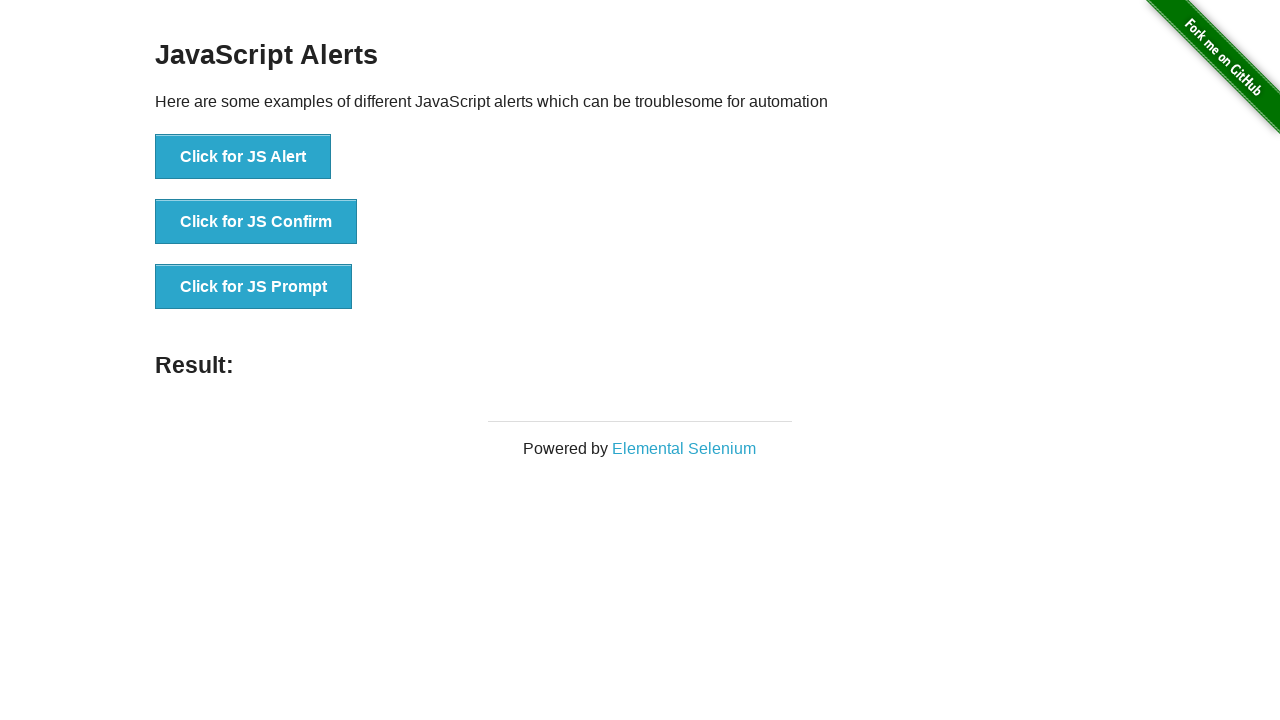

Clicked button to trigger JS Prompt at (254, 287) on xpath=//li//child::button[text()='Click for JS Prompt']
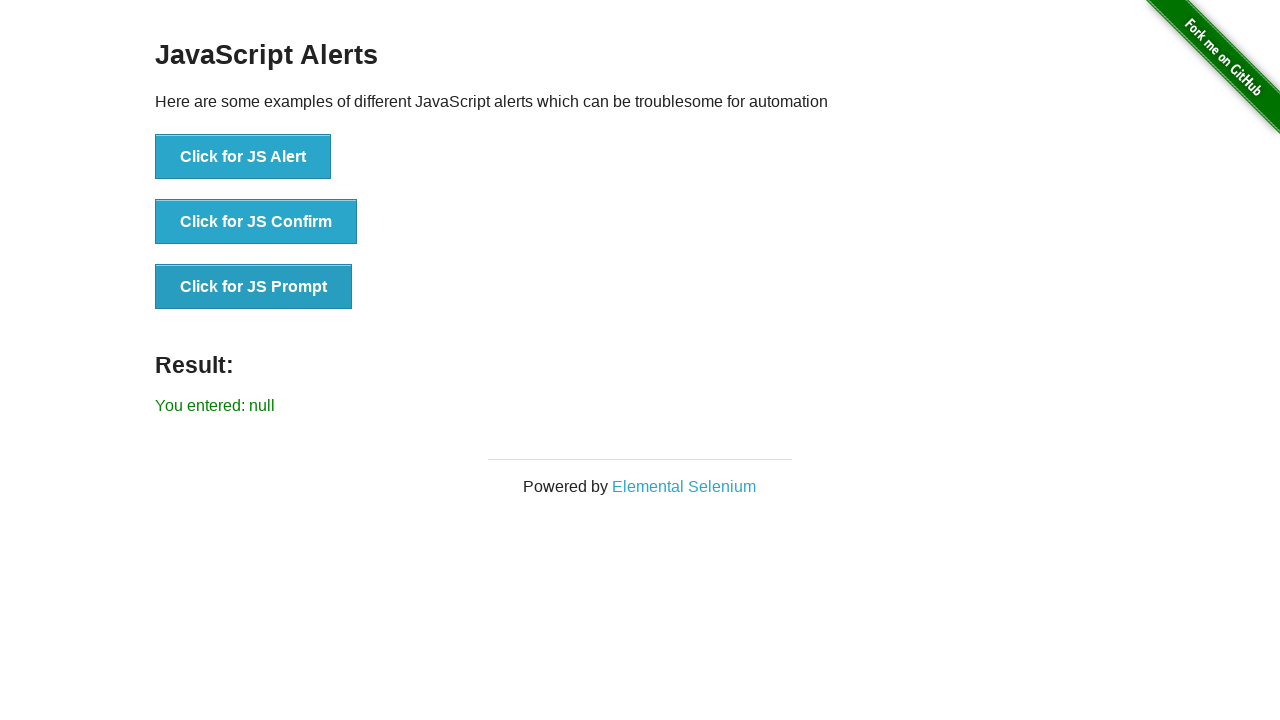

Set up dialog handler to accept prompt with 'Text'
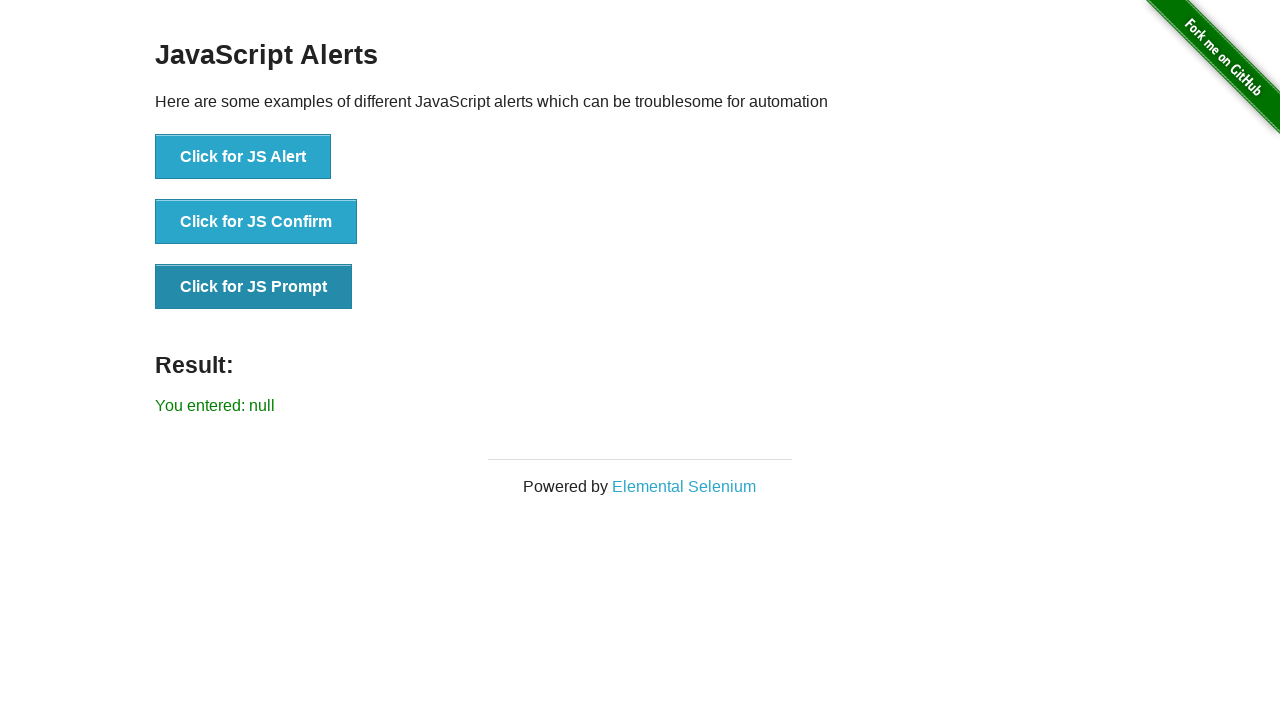

Clicked button to trigger JS Prompt and accepted dialog with 'Text' at (254, 287) on xpath=//li//child::button[text()='Click for JS Prompt']
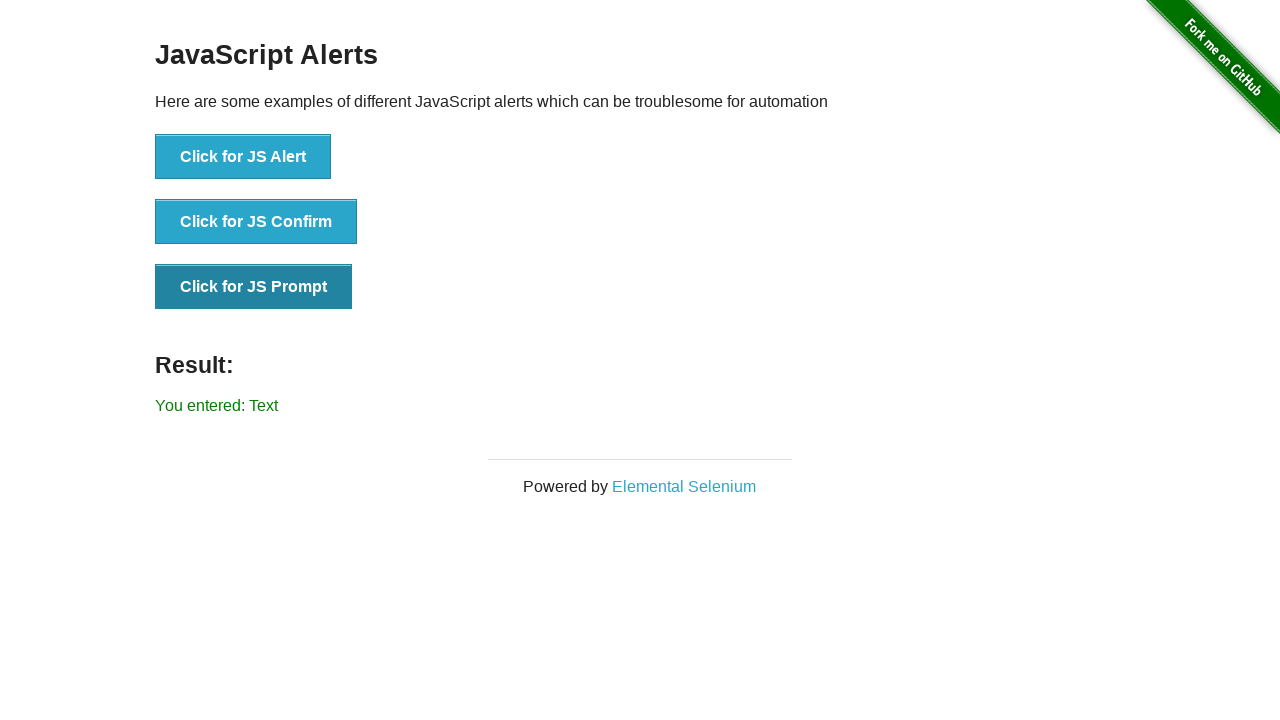

Located result element
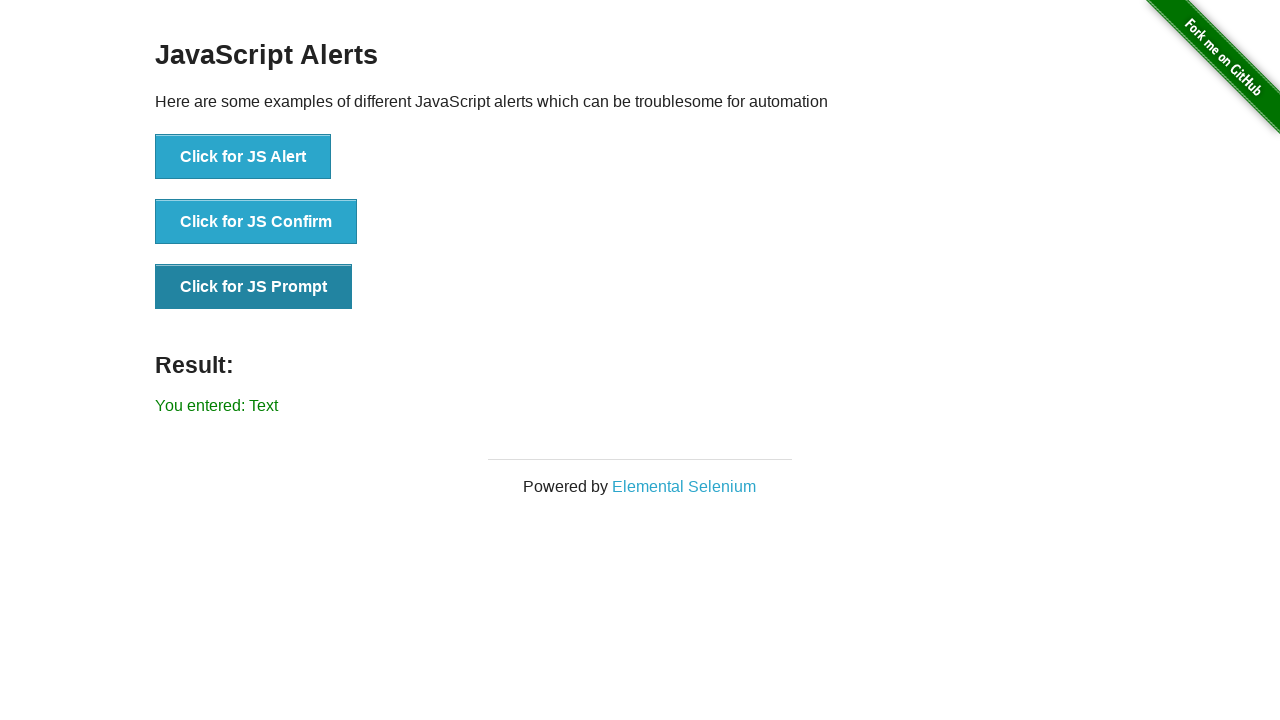

Waited for result element to be visible
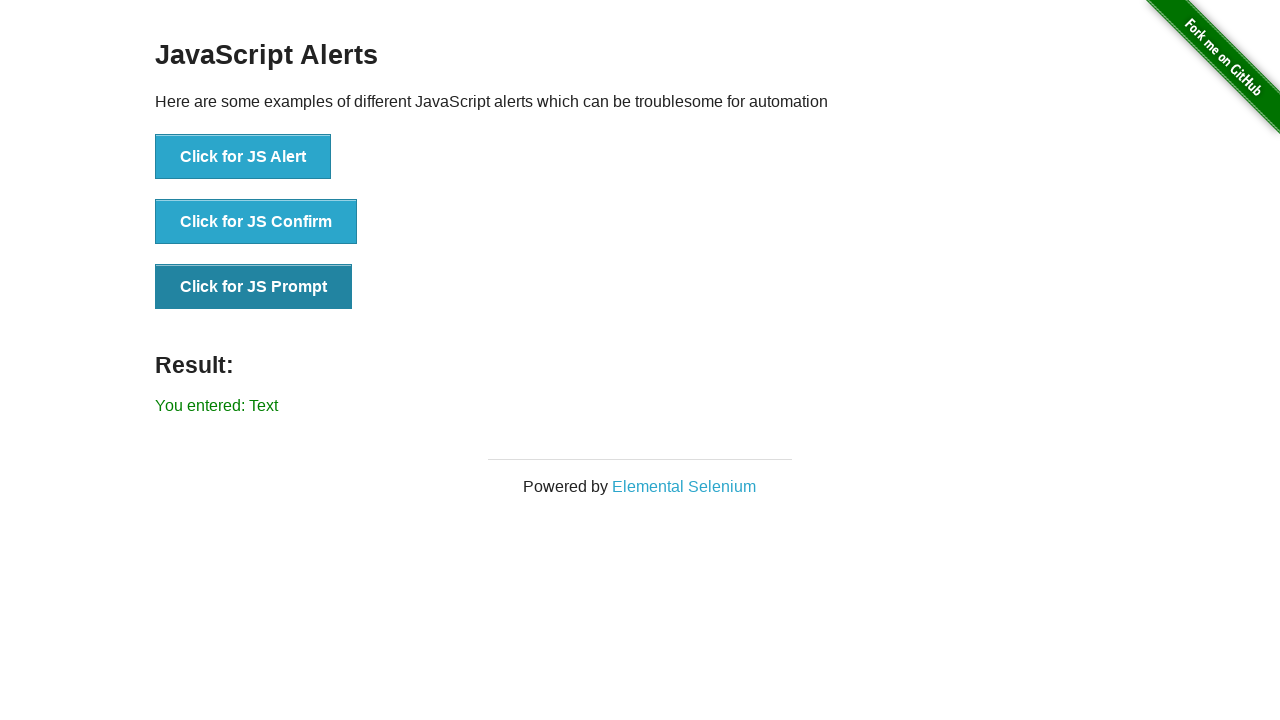

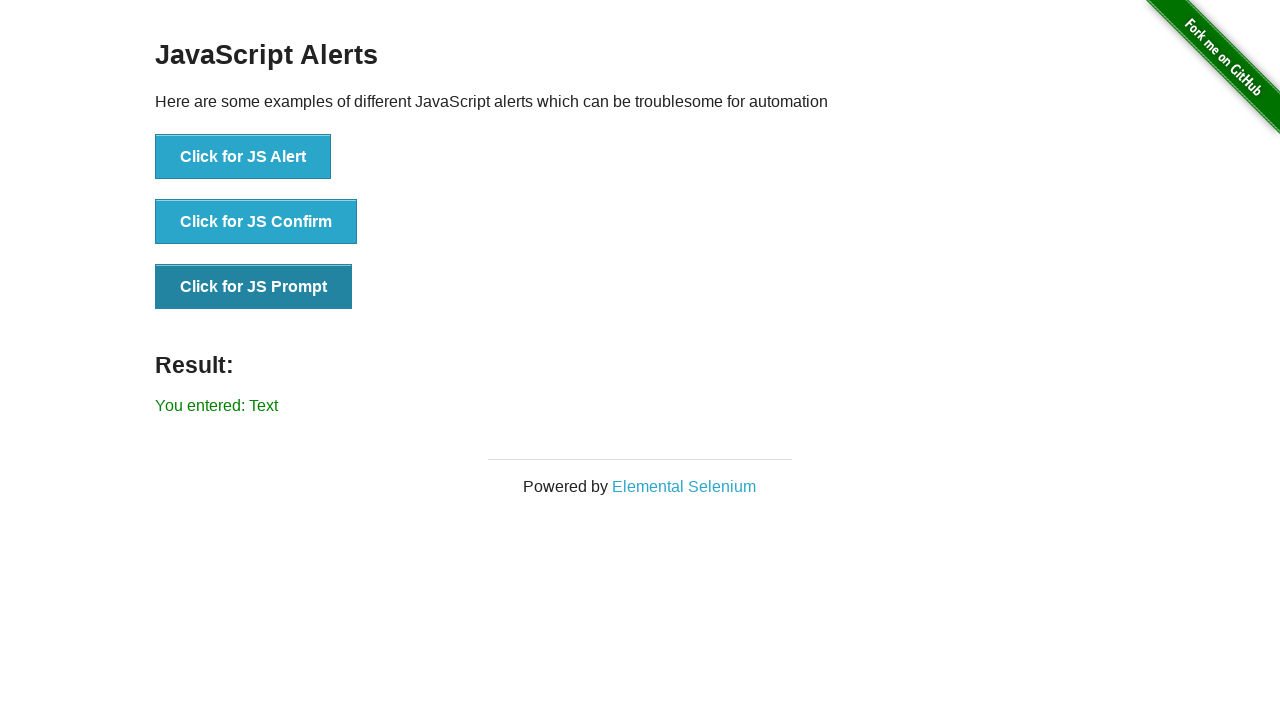